Tests click-and-hold interaction by pressing and holding an element for 2 seconds, then releasing it

Starting URL: https://www.kirupa.com/html5/press_and_hold.htm

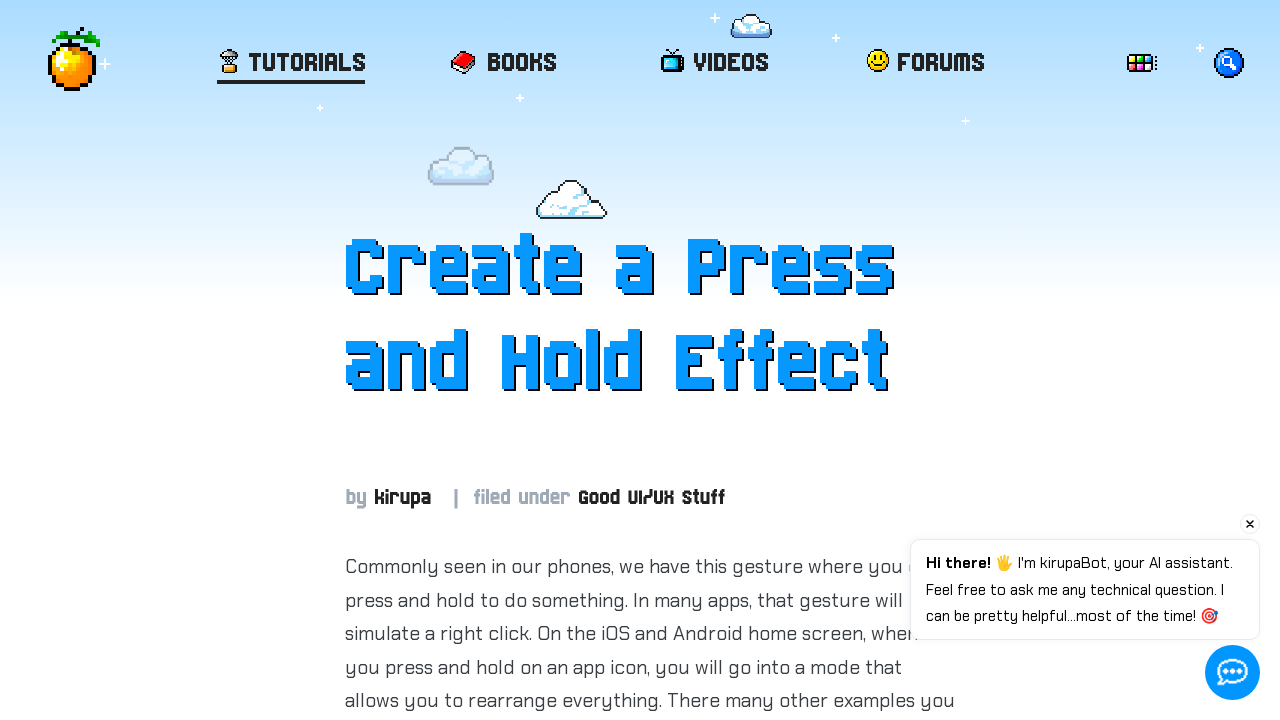

Located the element with id 'item' for click-and-hold interaction
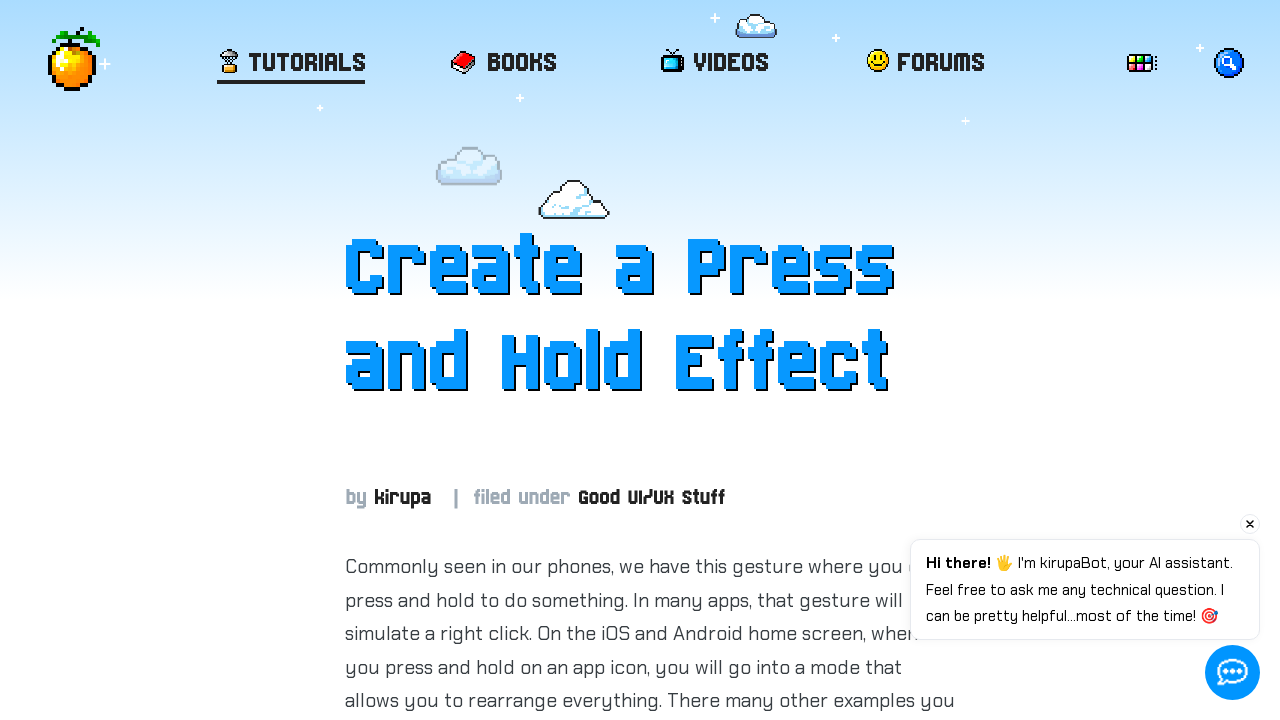

Hovered over the element to prepare for click-and-hold at (650, 361) on #item
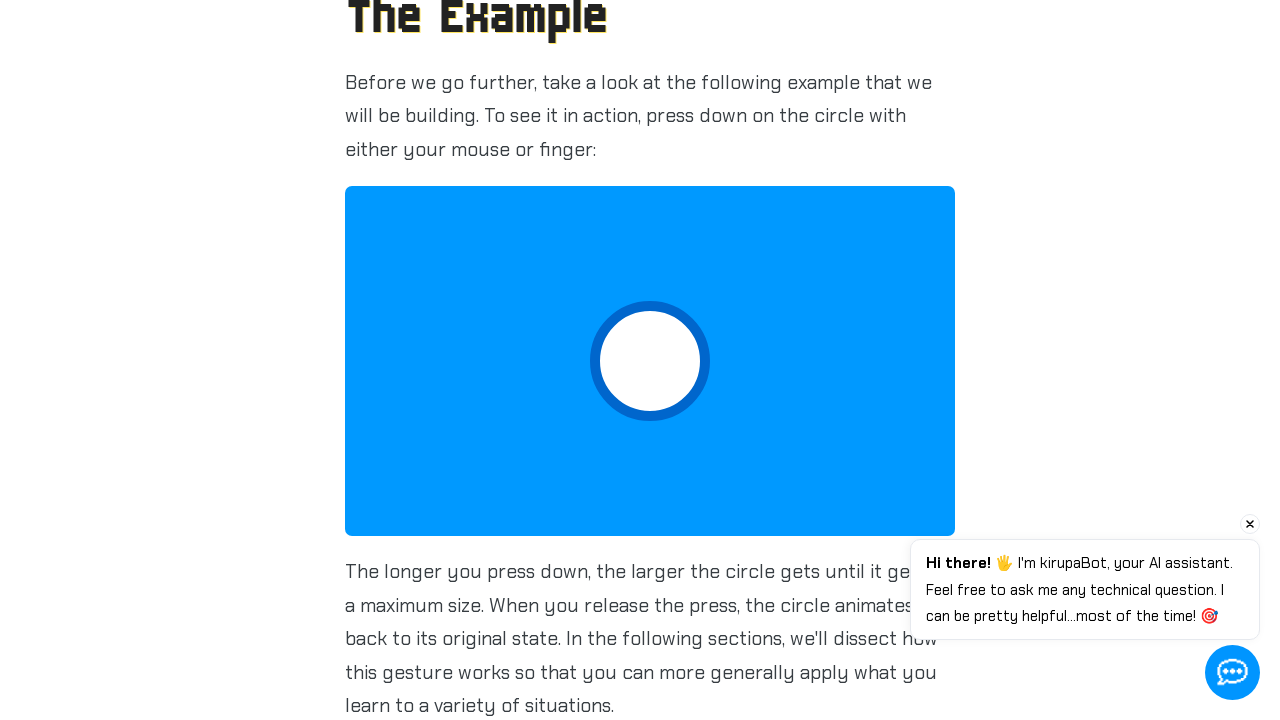

Pressed and held the mouse button down on the element at (650, 361)
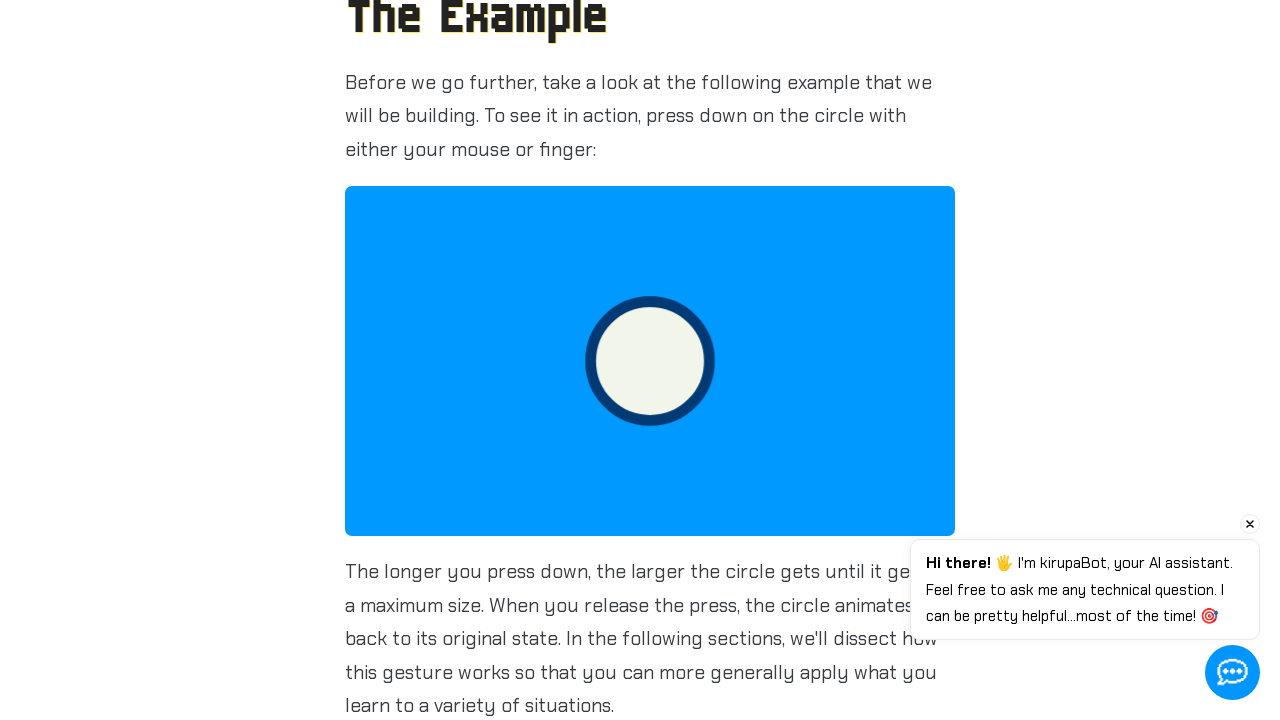

Held the mouse button for 2 seconds
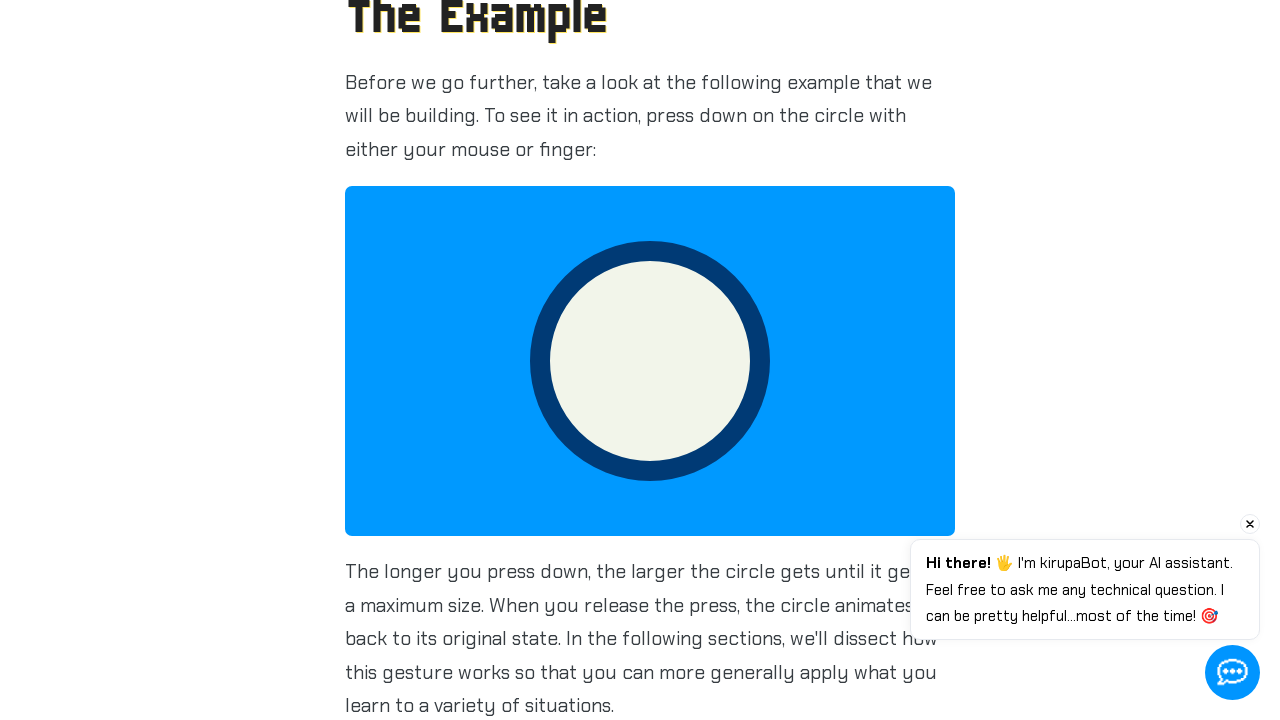

Released the mouse button to complete the click-and-hold action at (650, 361)
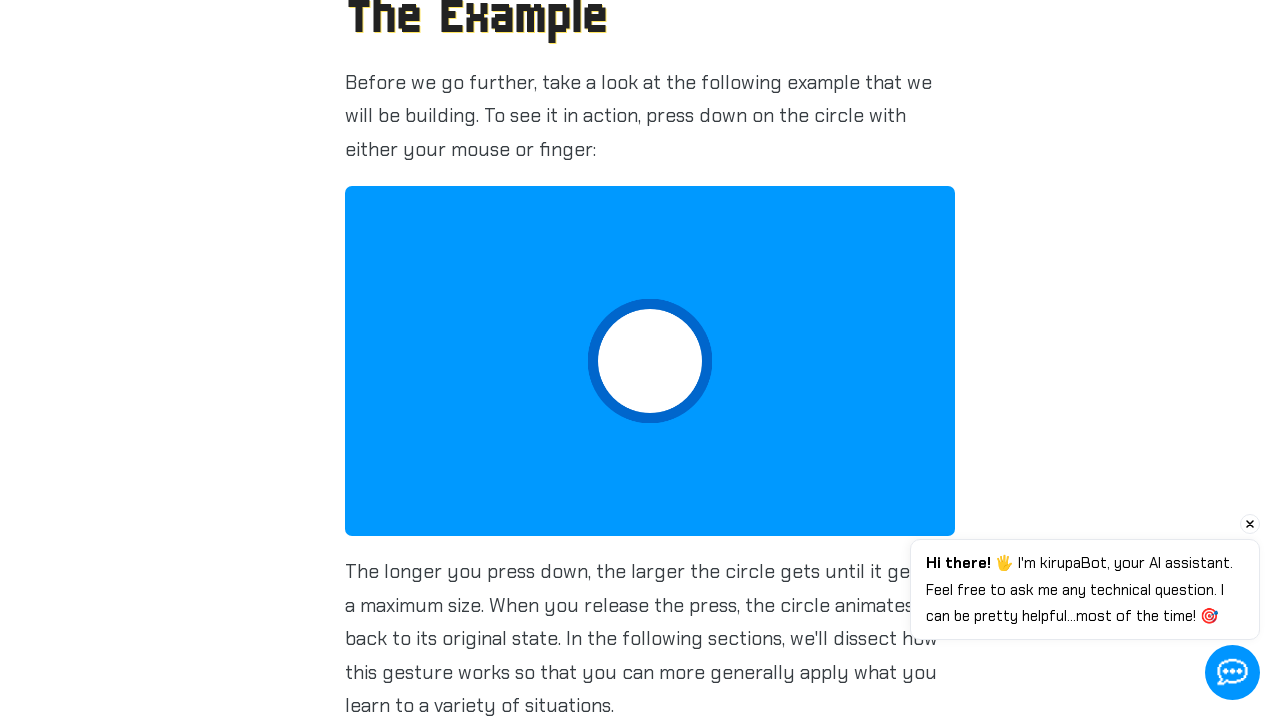

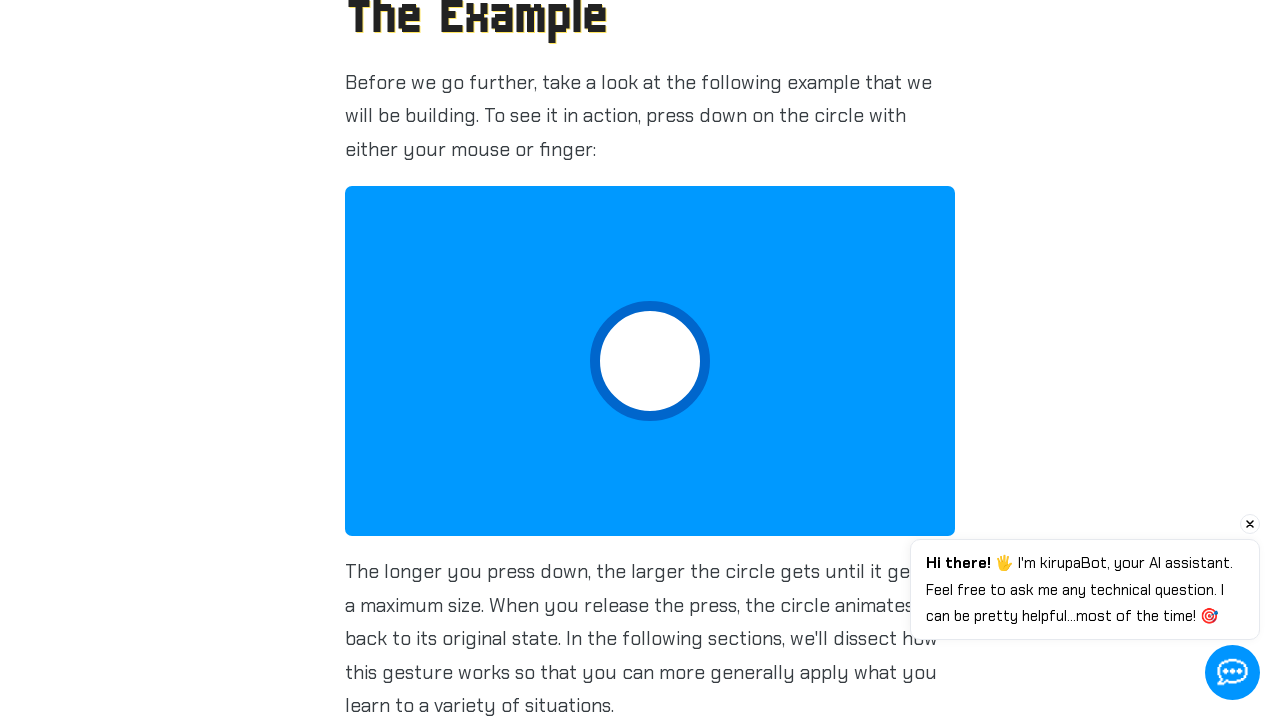